Navigates to a training support website and clicks on the about link to navigate to the about page

Starting URL: https://v1.training-support.net/

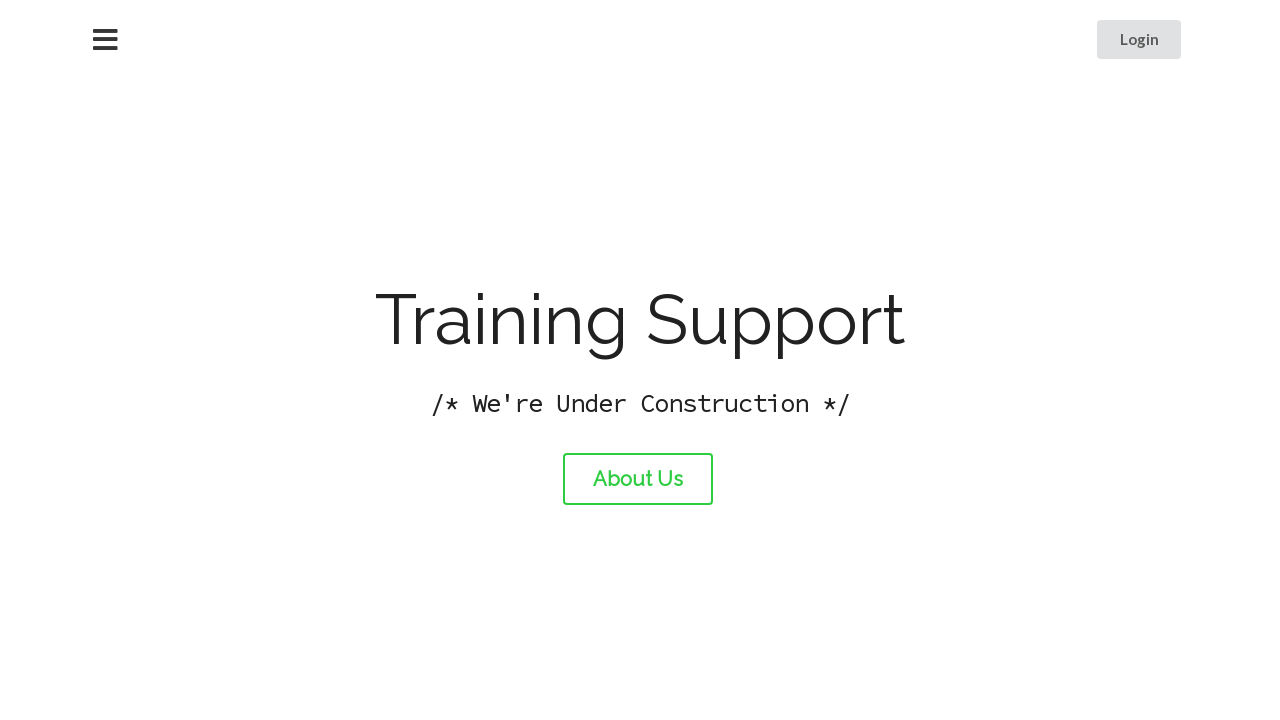

Navigated to training support website
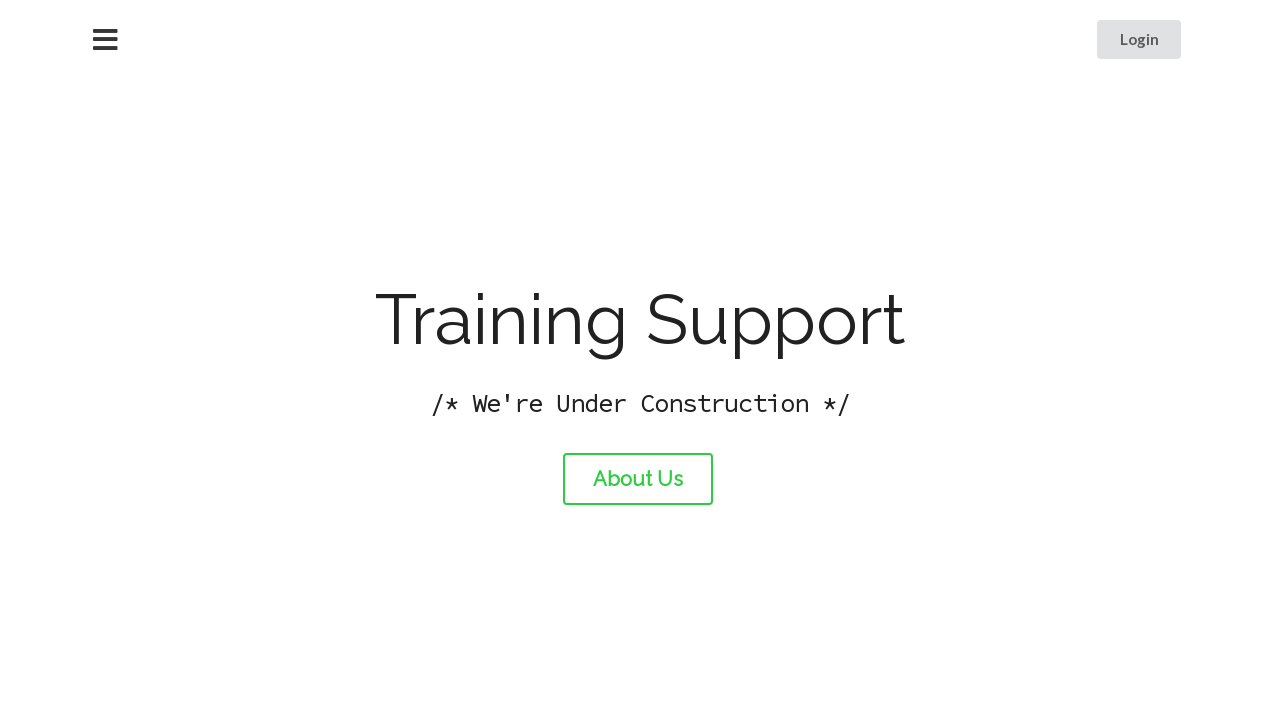

Clicked on the about link at (638, 479) on #about-link
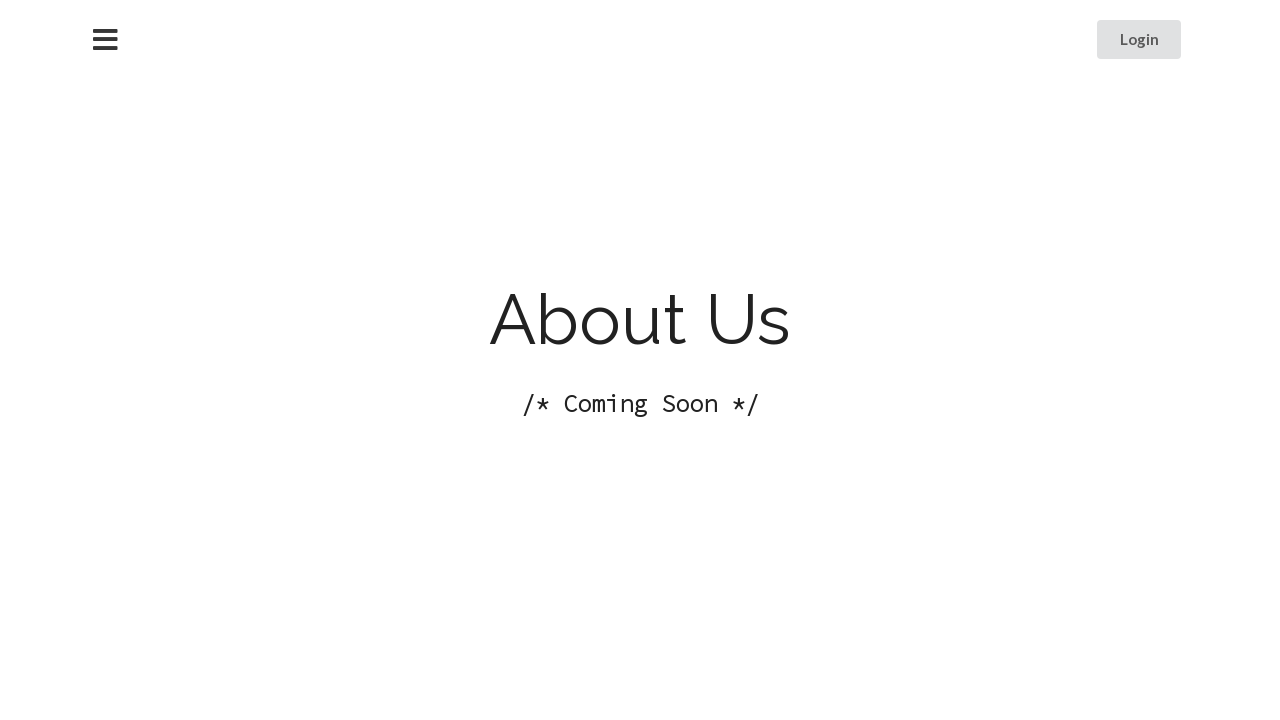

About page loaded successfully
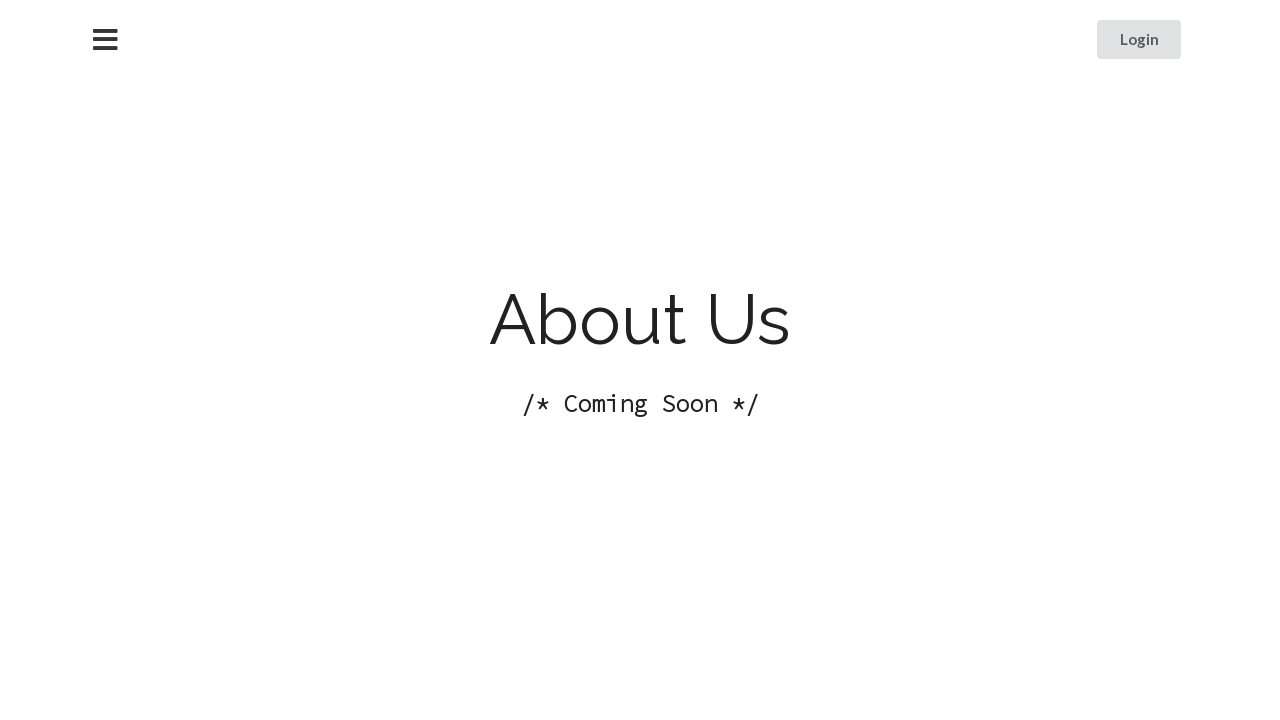

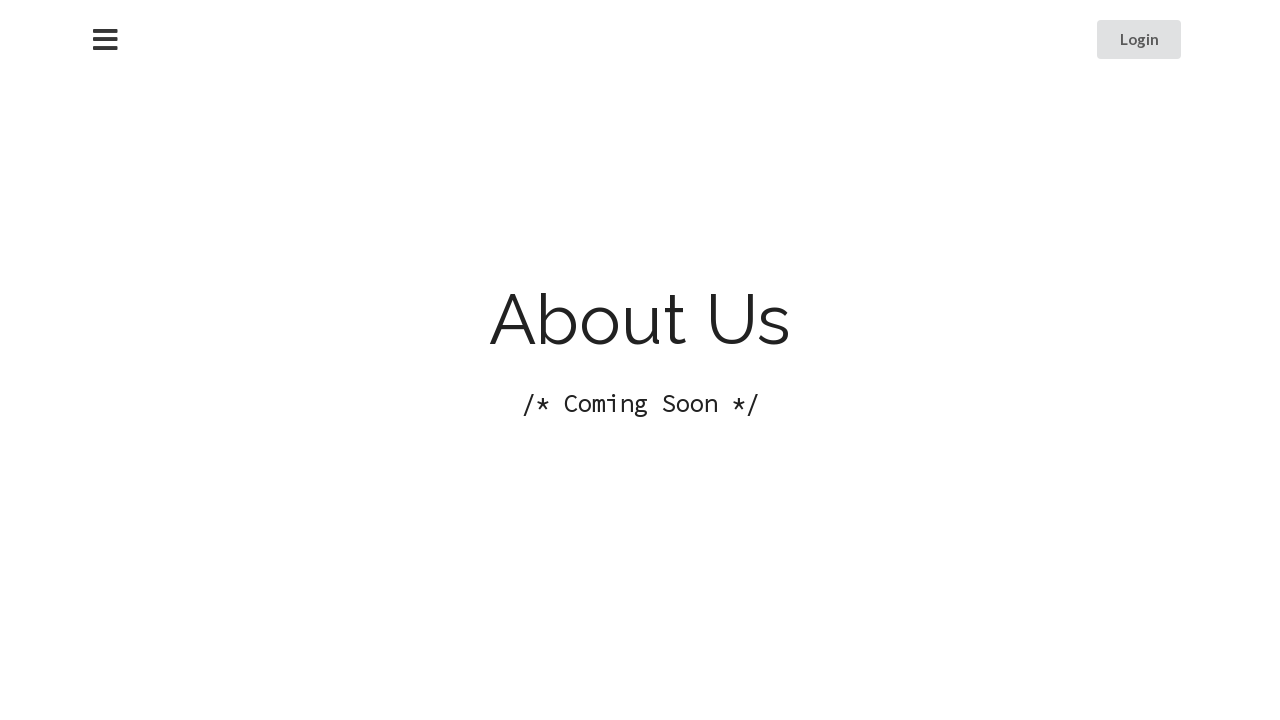